Tests registration form submission by filling in first name, last name, and email fields, then verifying the success message

Starting URL: http://suninjuly.github.io/registration1.html

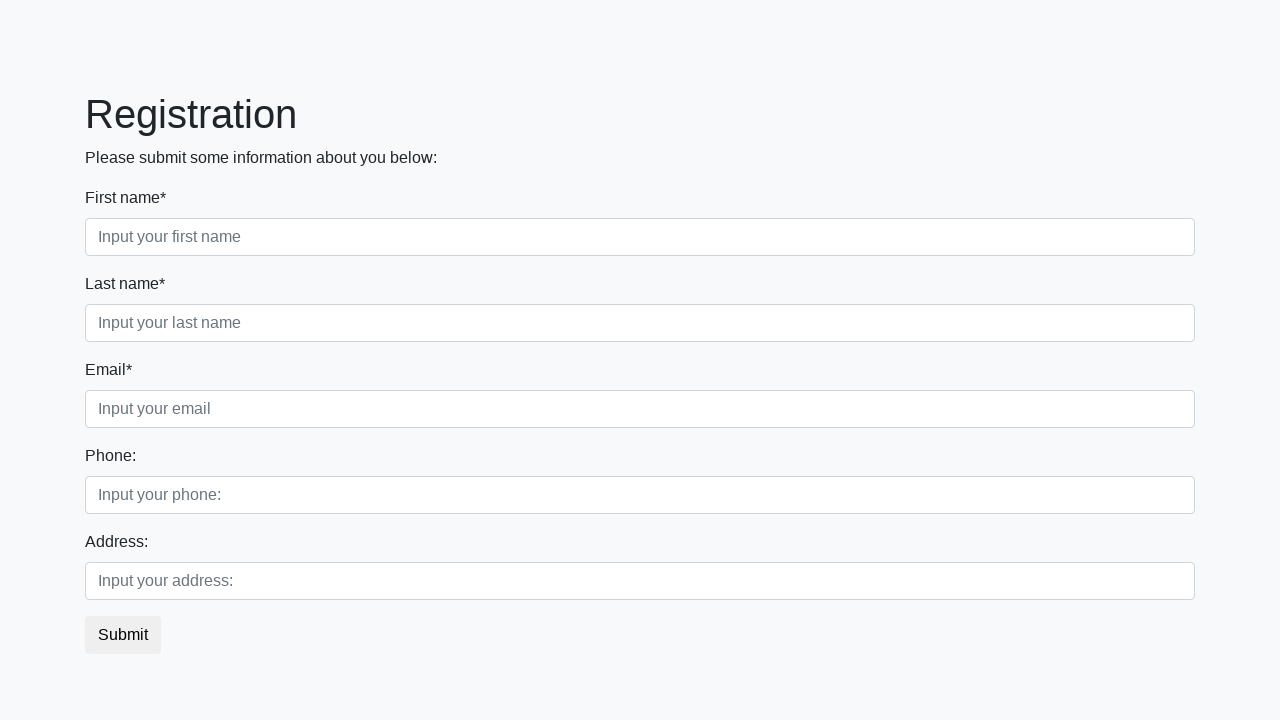

Filled first name field with 'Oleh' on .form-control.first
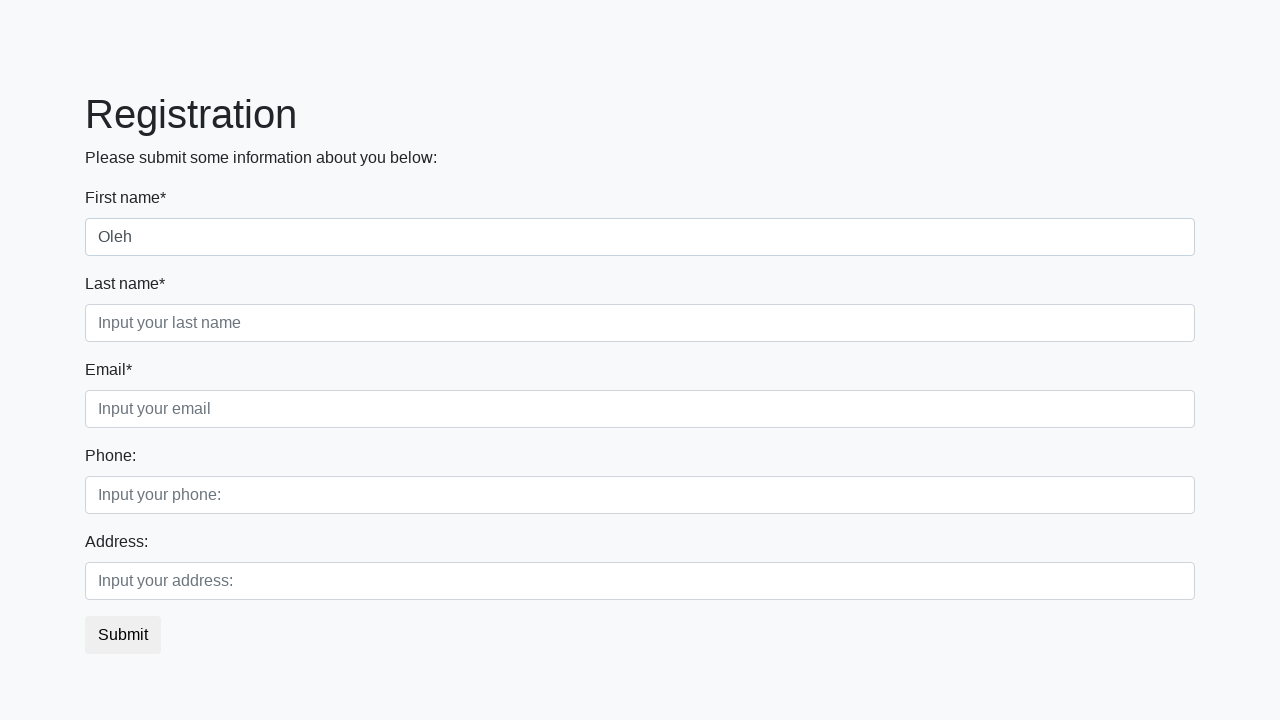

Filled last name field with 'Roman' on input[placeholder*="last name"]
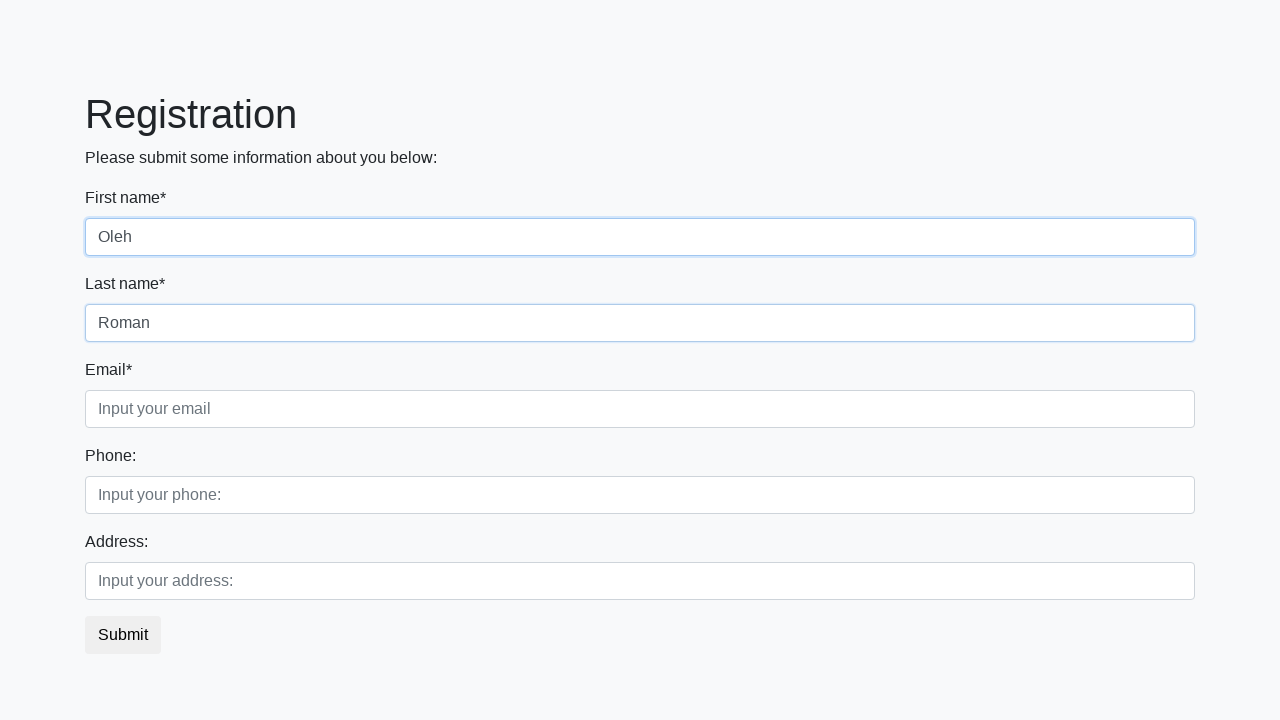

Filled email field with '123@gmail.com' on //label[text()="Email*"]/../input
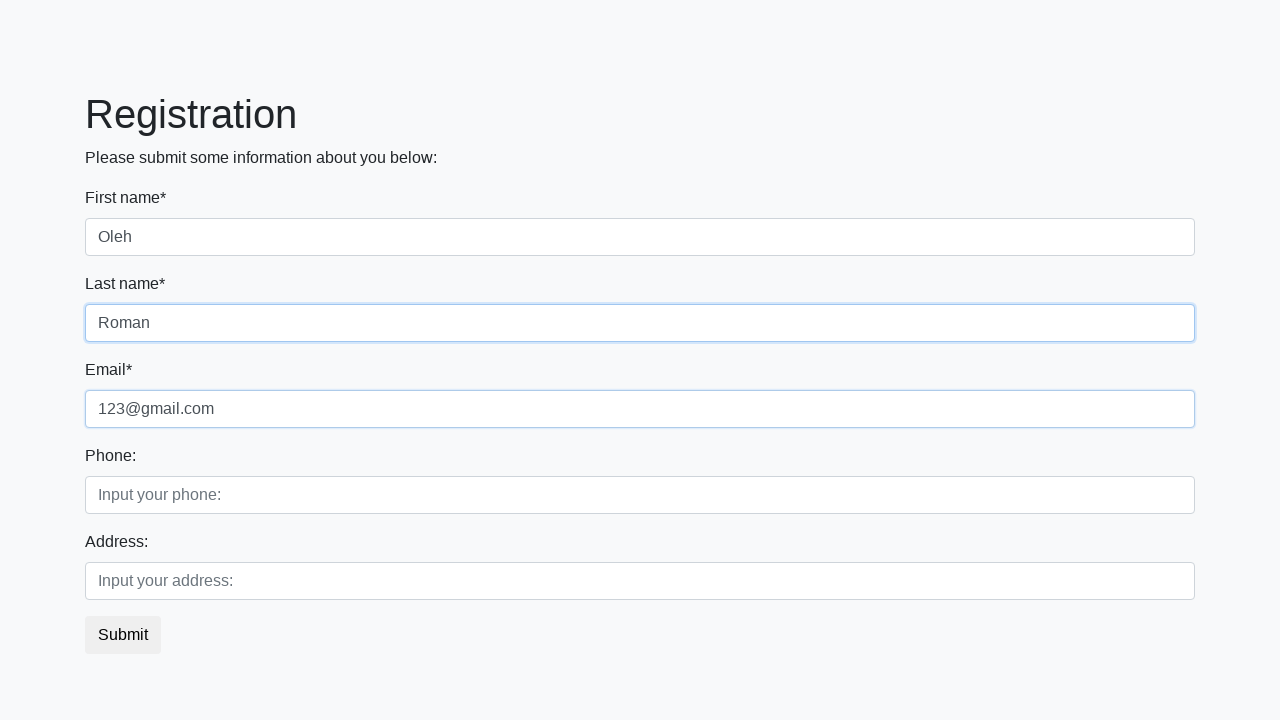

Clicked submit button to register at (123, 635) on button.btn
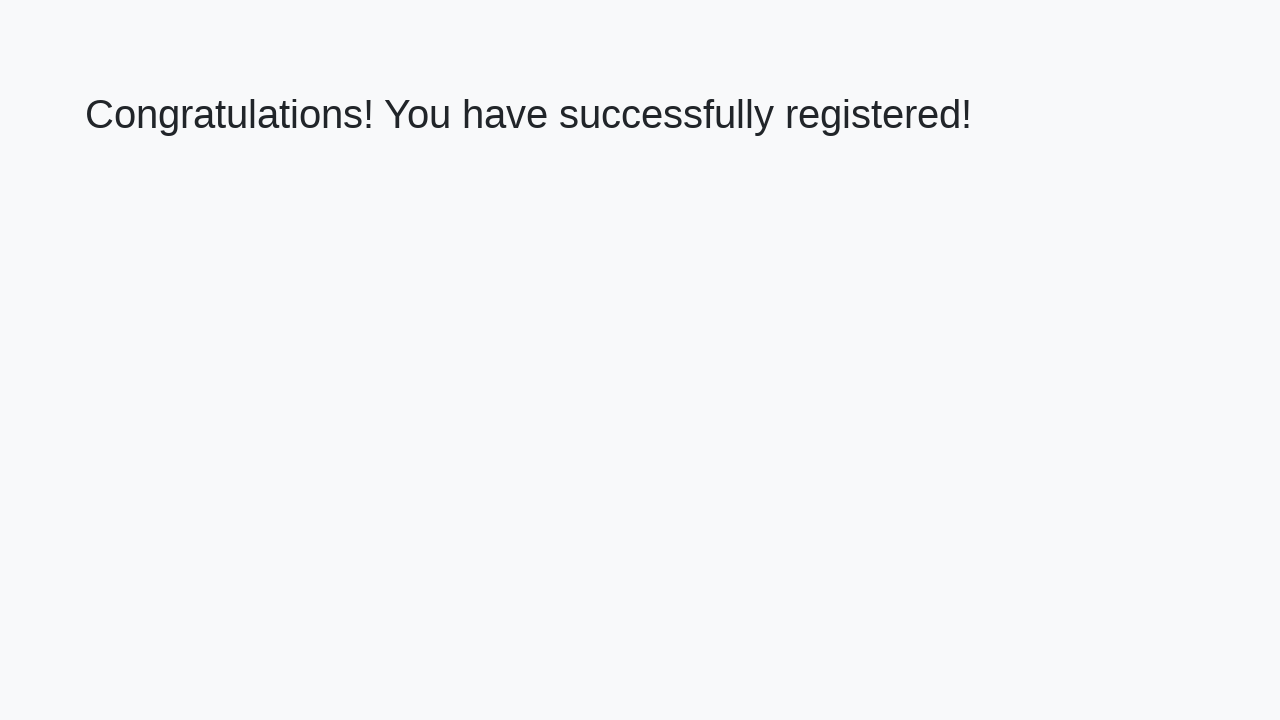

Success message heading loaded
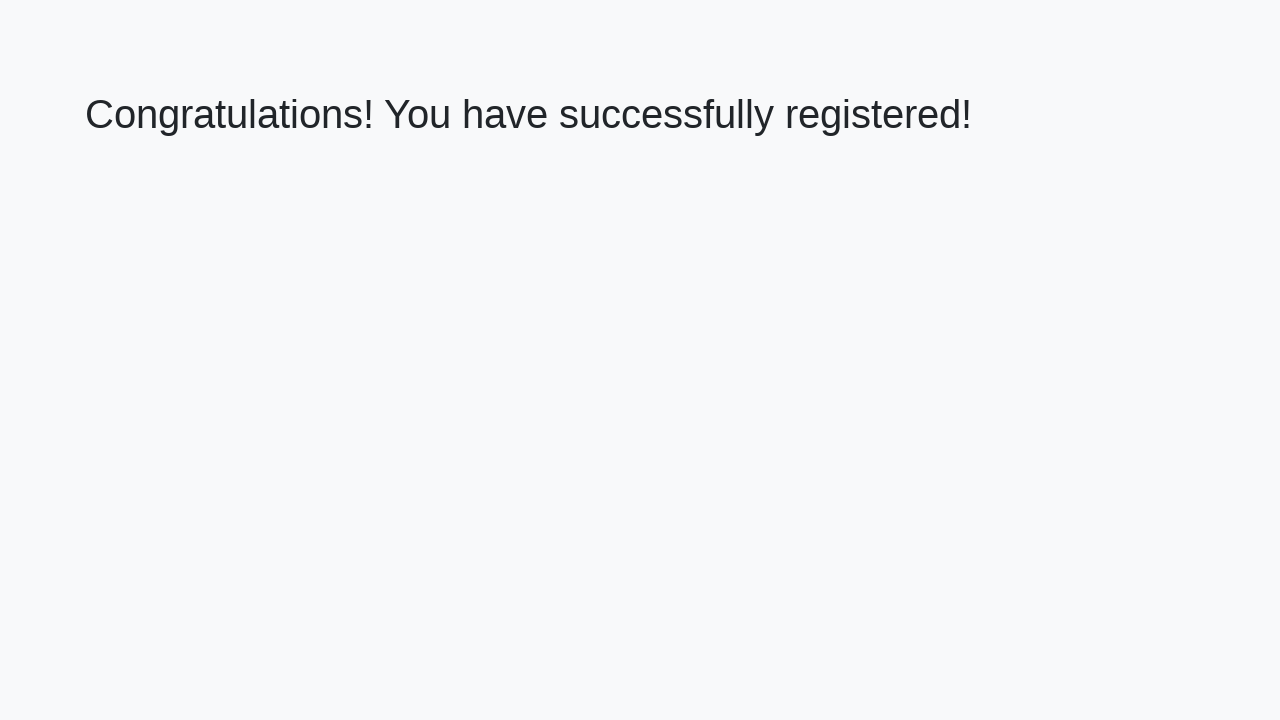

Retrieved success message text
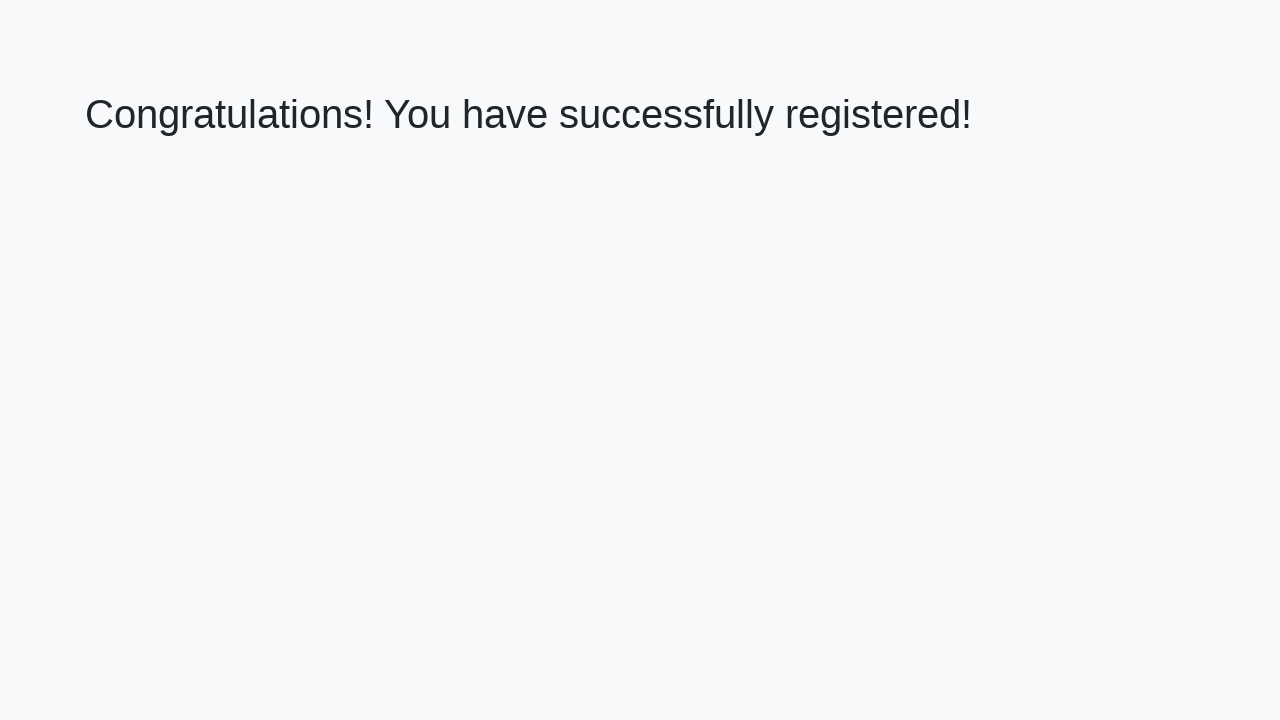

Verified success message: 'Congratulations! You have successfully registered!'
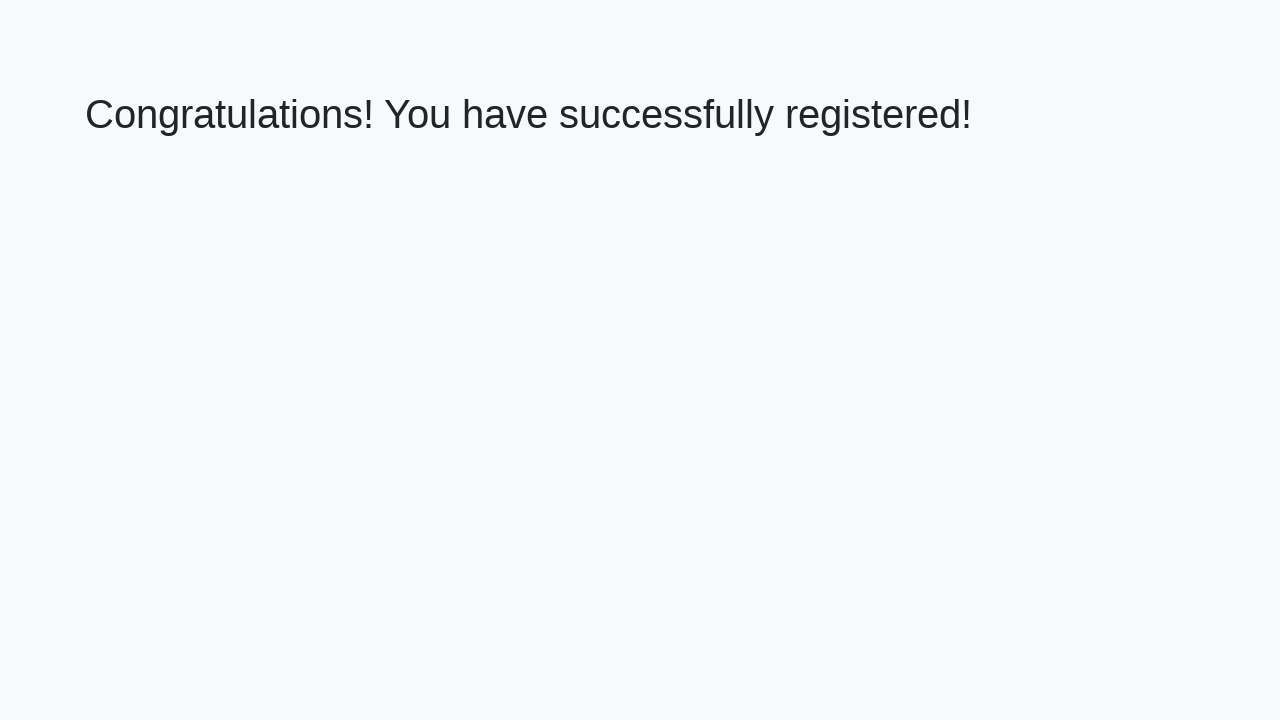

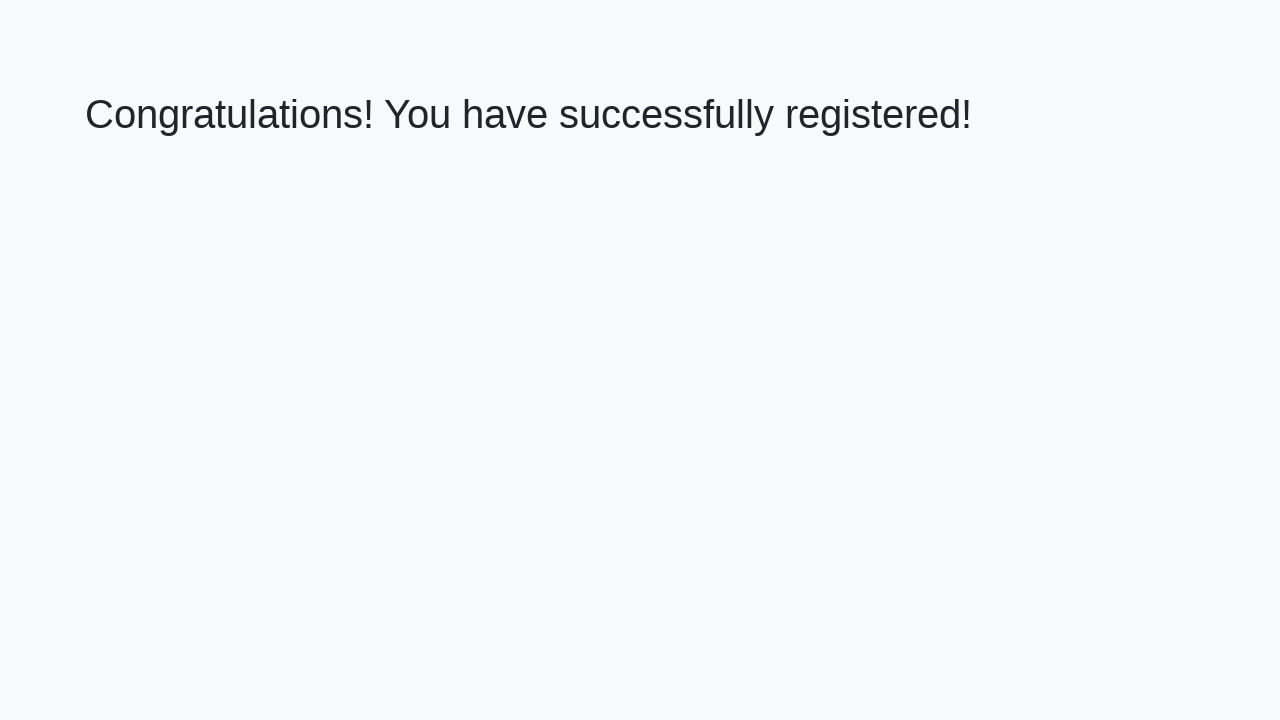